Tests editing a todo item by double-clicking, filling new text, and pressing Enter

Starting URL: https://demo.playwright.dev/todomvc

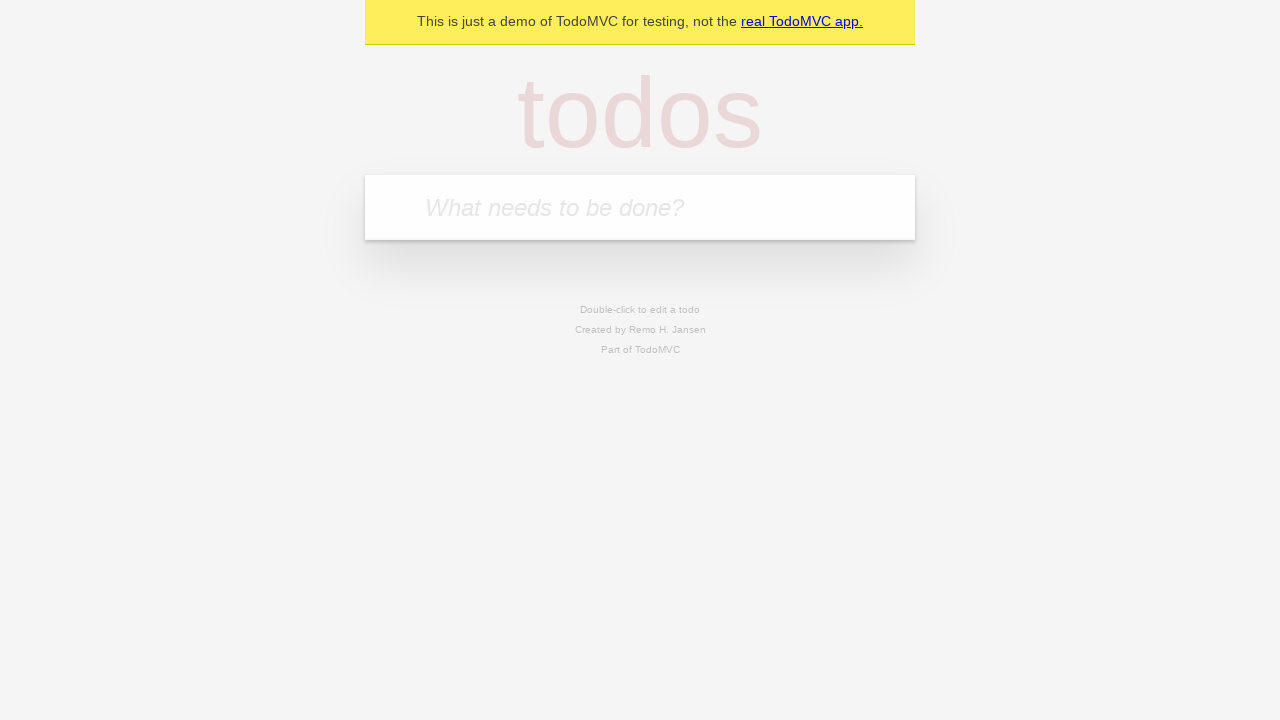

Filled new todo input with 'buy some cheese' on .new-todo
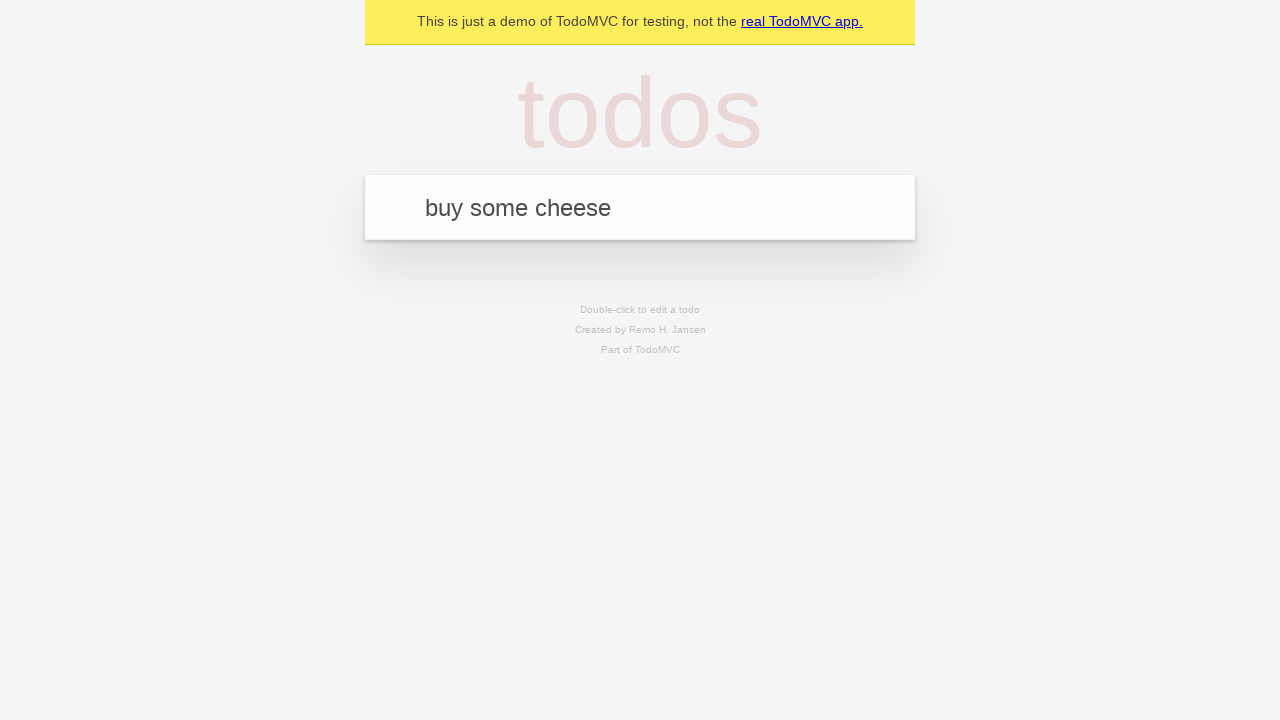

Pressed Enter to create first todo item on .new-todo
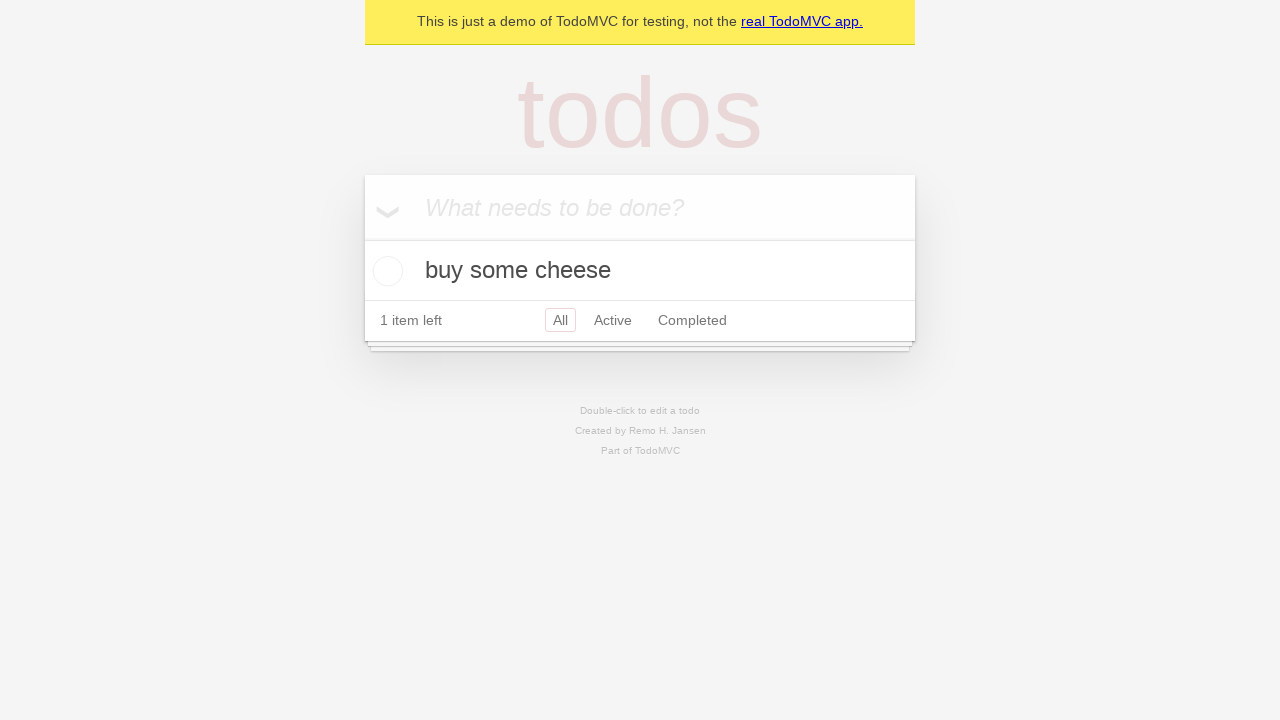

Filled new todo input with 'feed the cat' on .new-todo
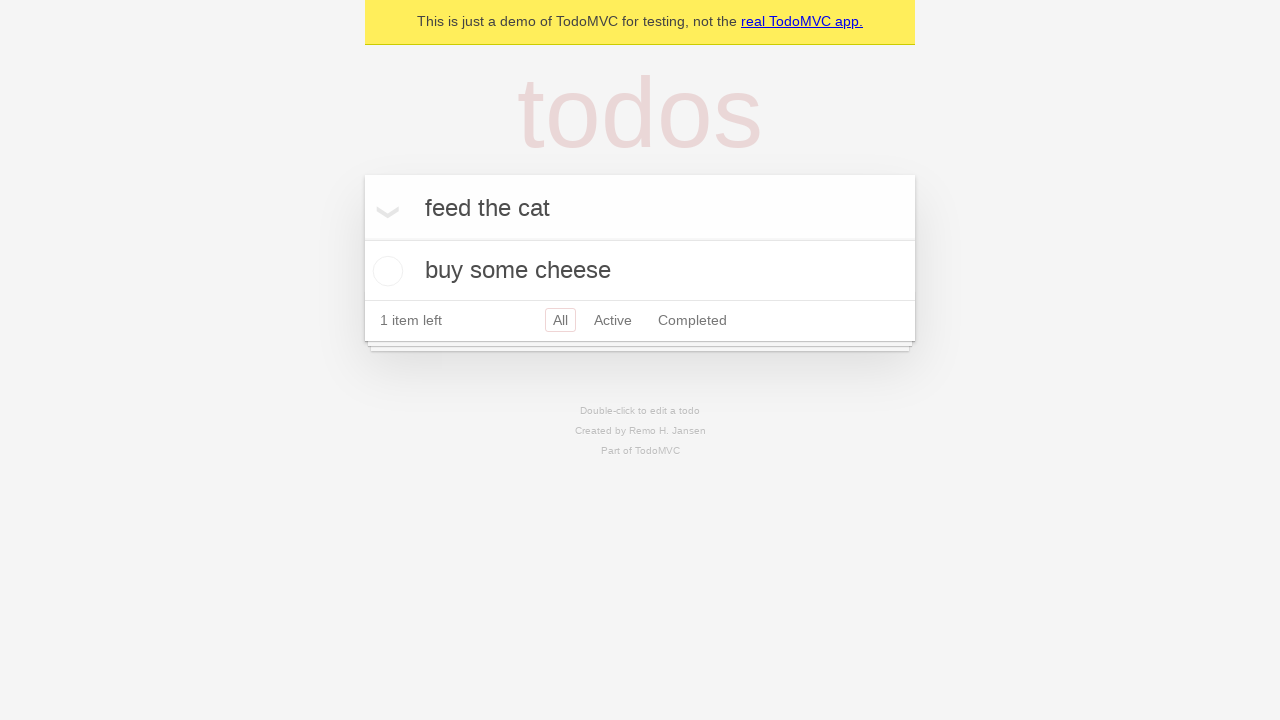

Pressed Enter to create second todo item on .new-todo
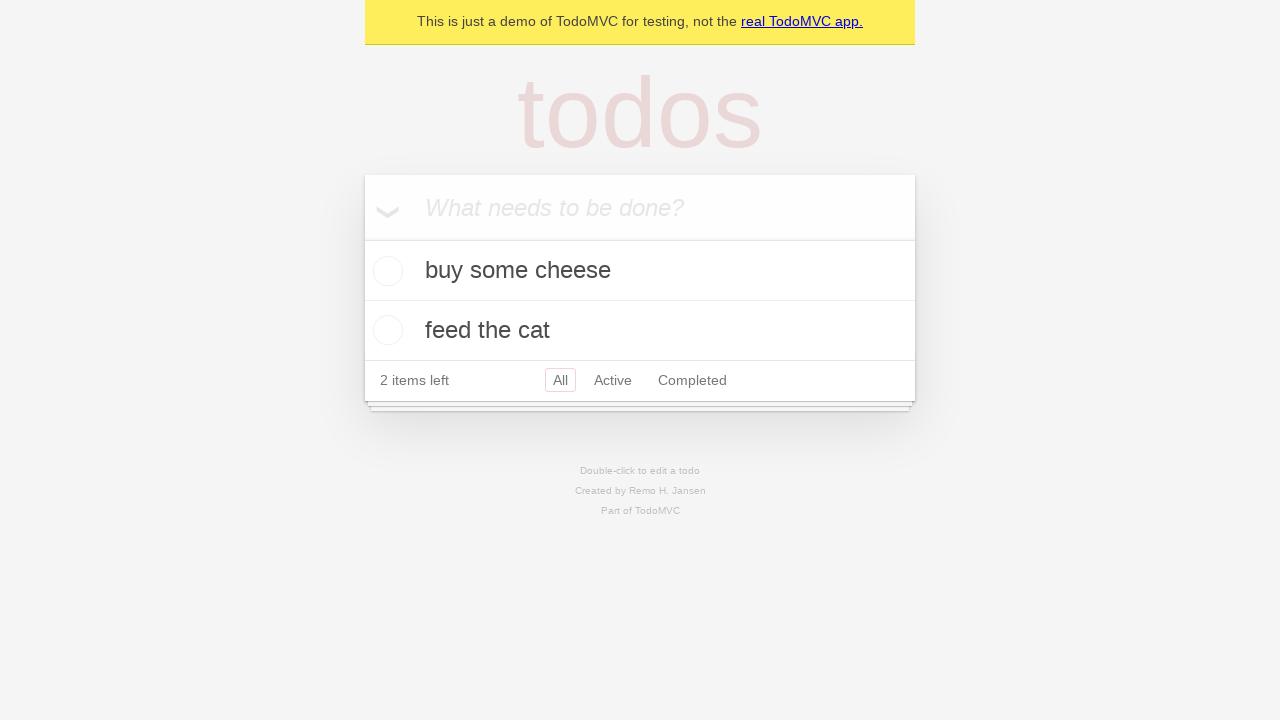

Filled new todo input with 'book a doctors appointment' on .new-todo
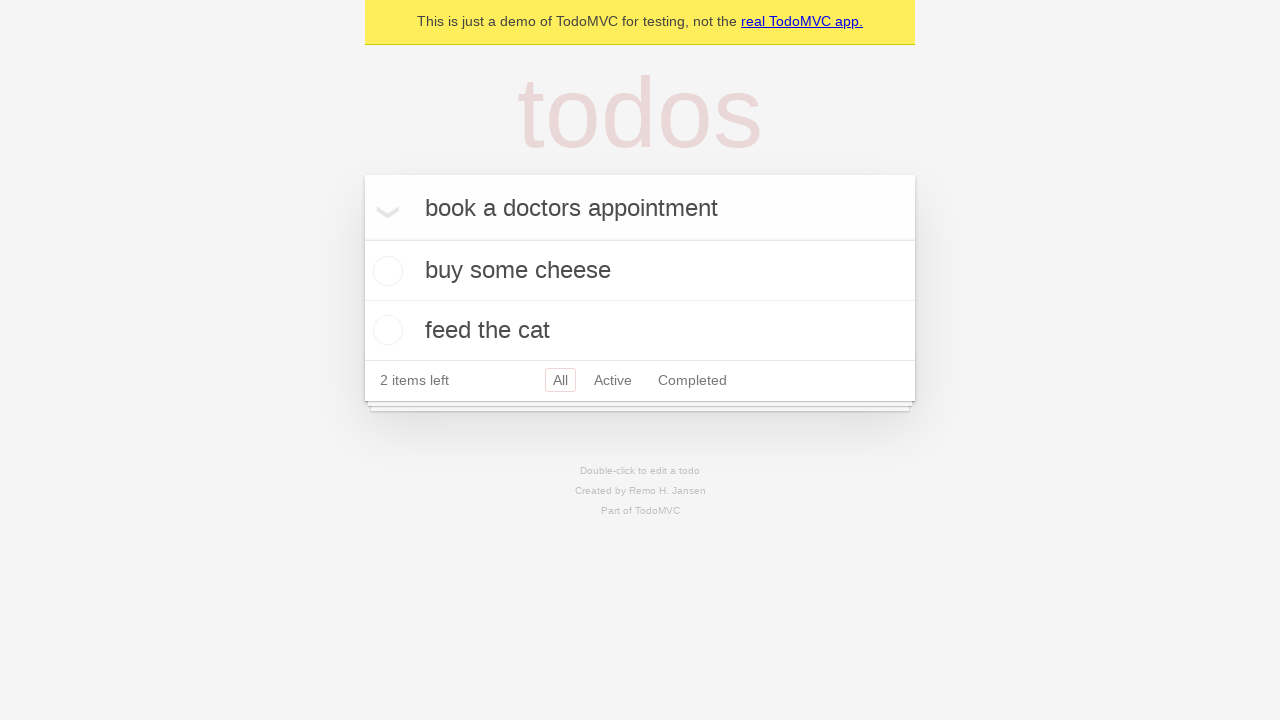

Pressed Enter to create third todo item on .new-todo
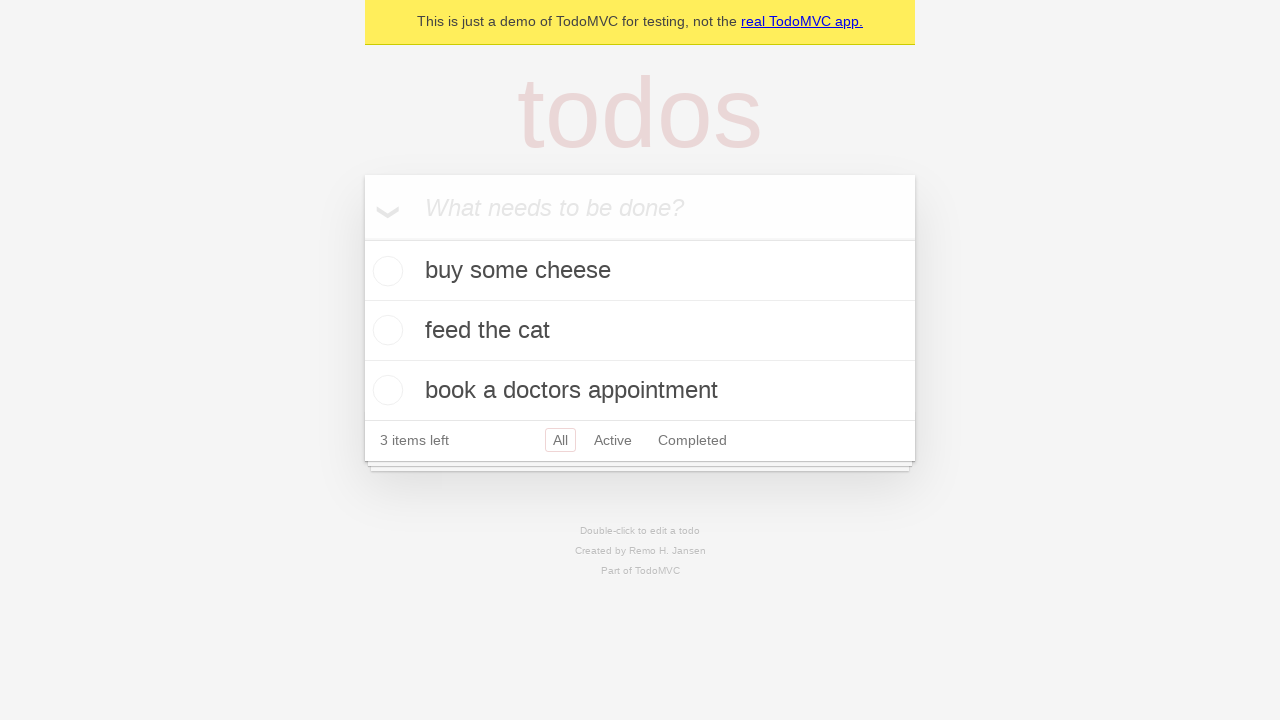

Located all todo list items
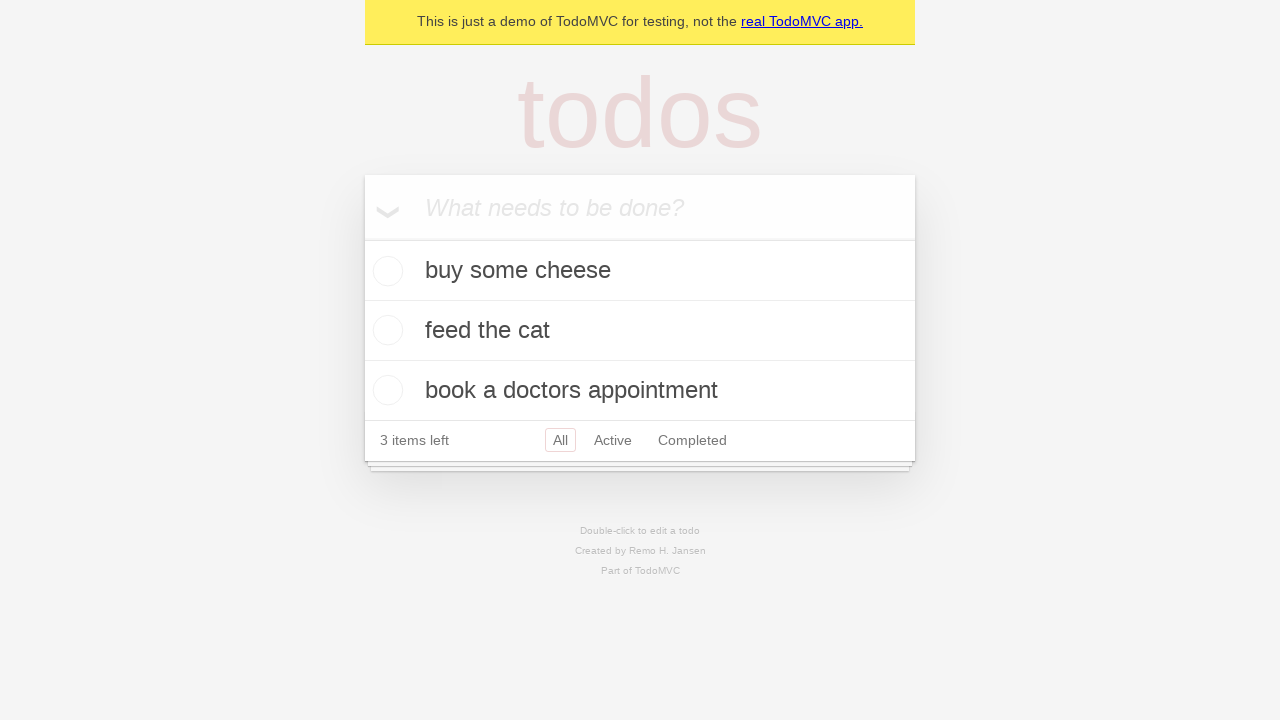

Selected second todo item
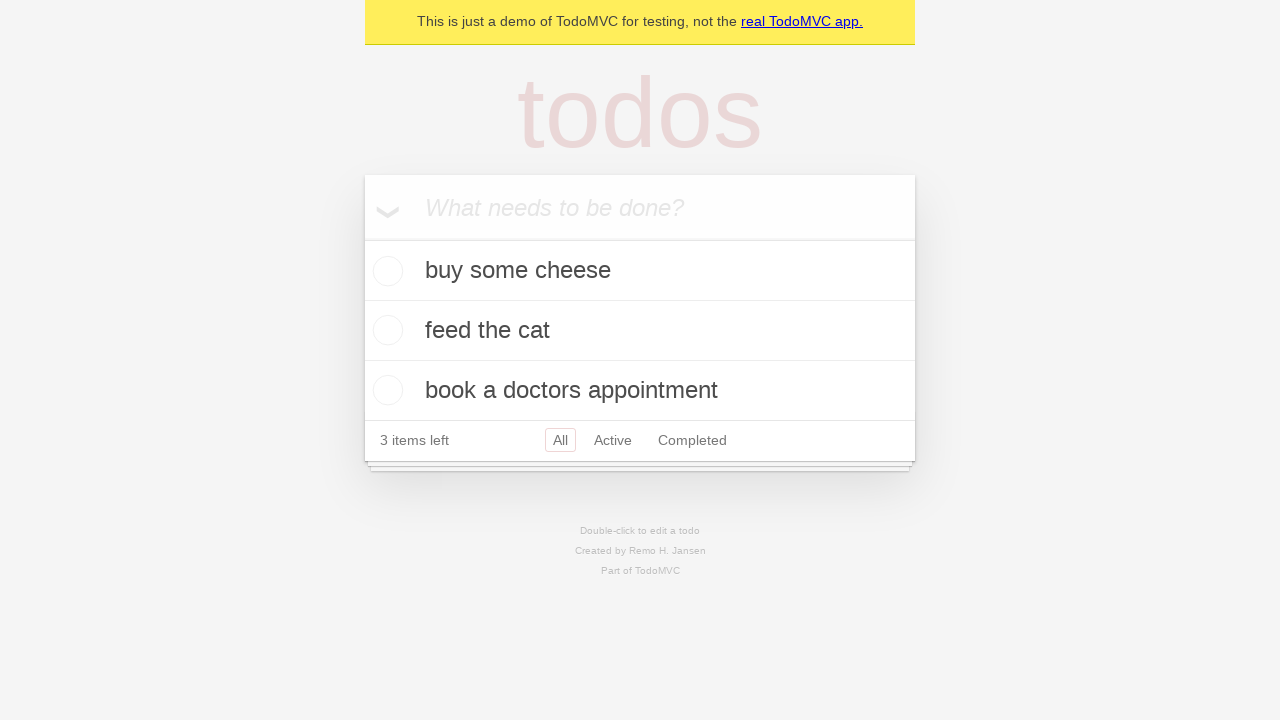

Double-clicked second todo item to enter edit mode at (640, 331) on .todo-list li >> nth=1
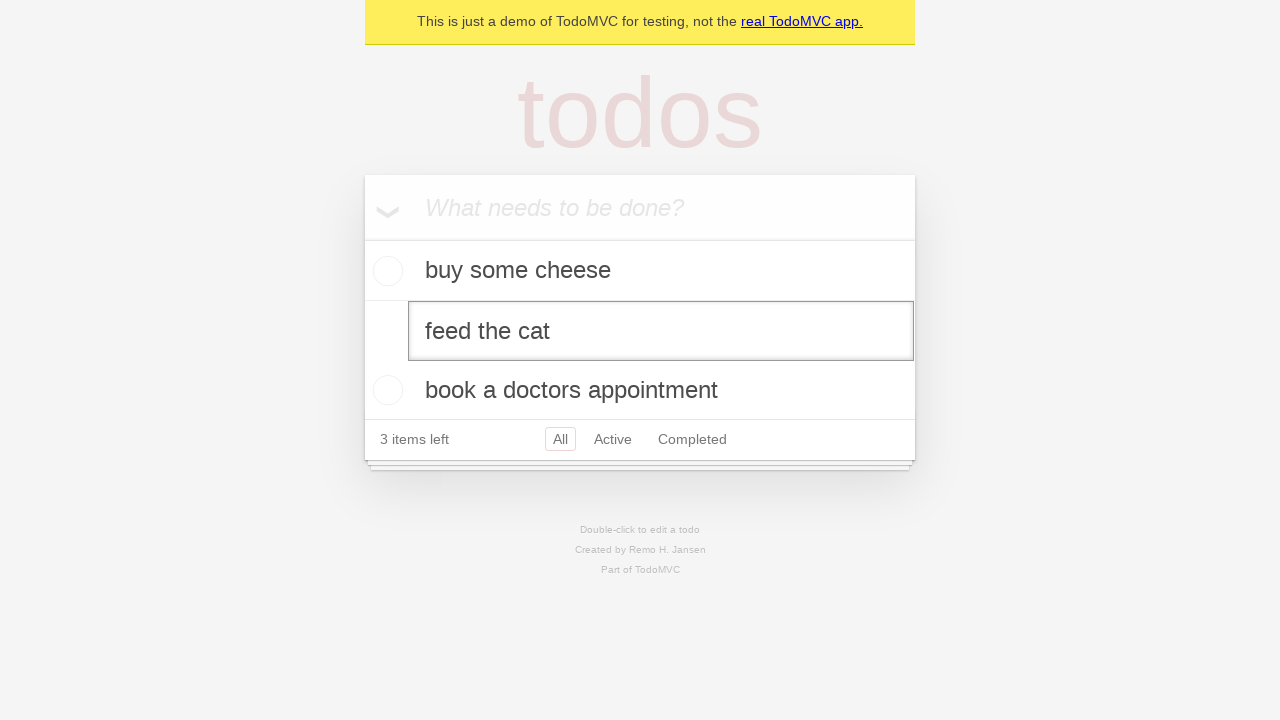

Filled edit field with new text 'buy some sausages' on .todo-list li >> nth=1 >> .edit
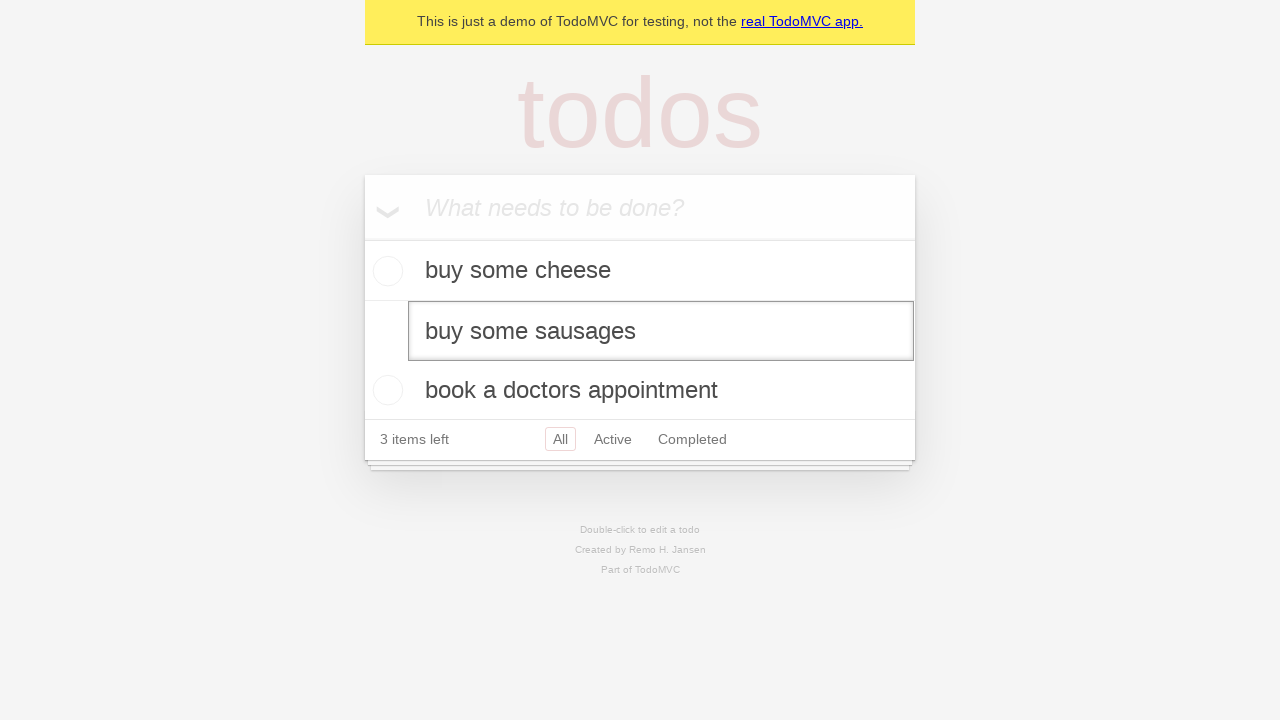

Pressed Enter to save edited todo item on .todo-list li >> nth=1 >> .edit
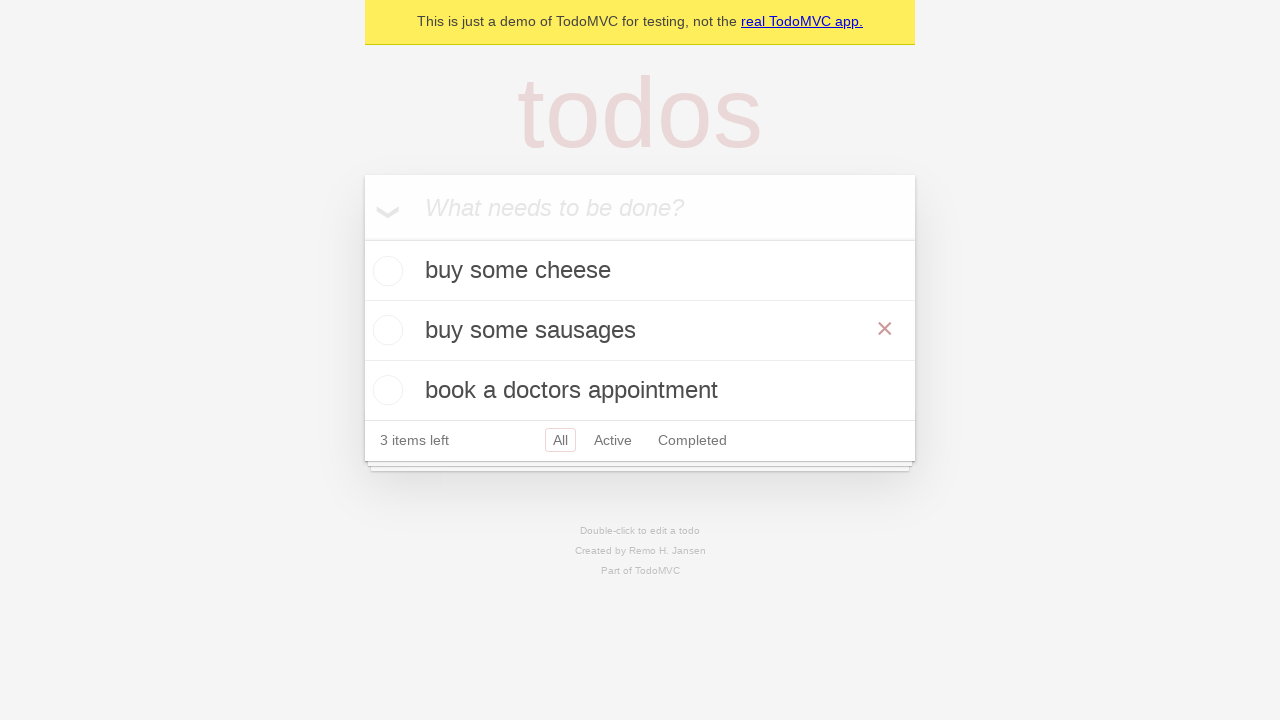

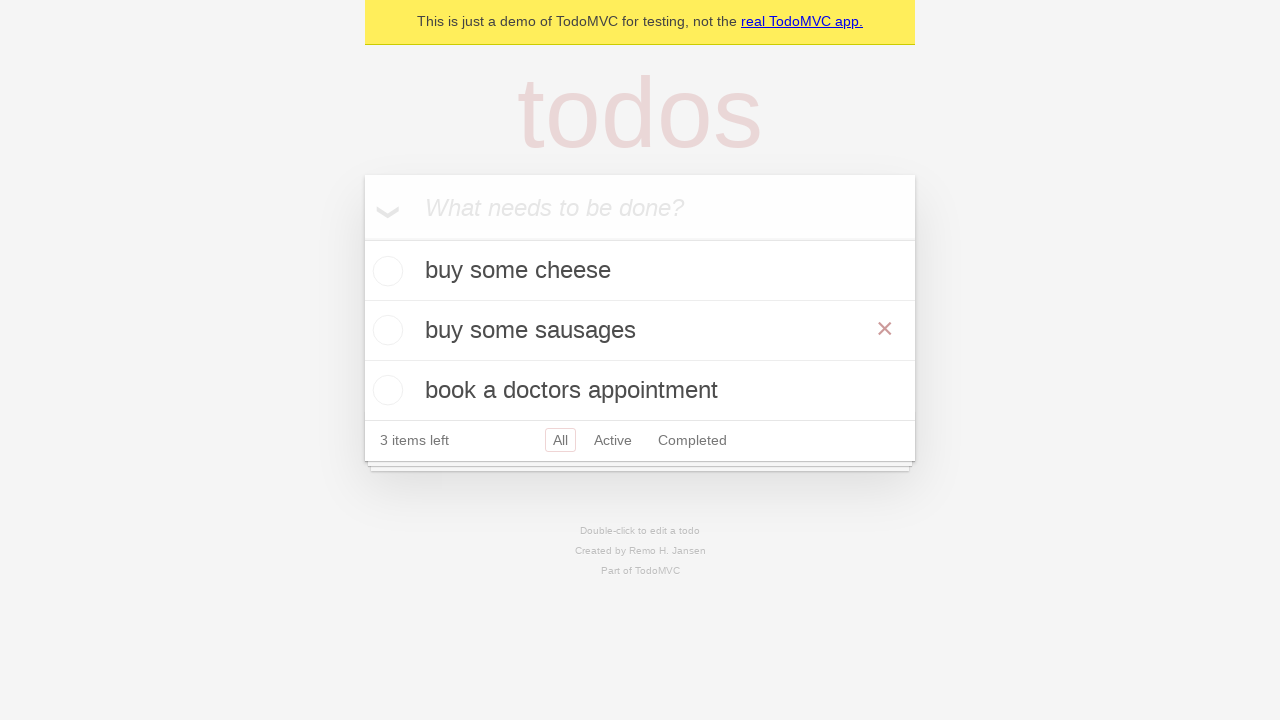